Tests that sidebar elements like categories and category links are visible on smaller screens

Starting URL: https://www.demoblaze.com/index.html

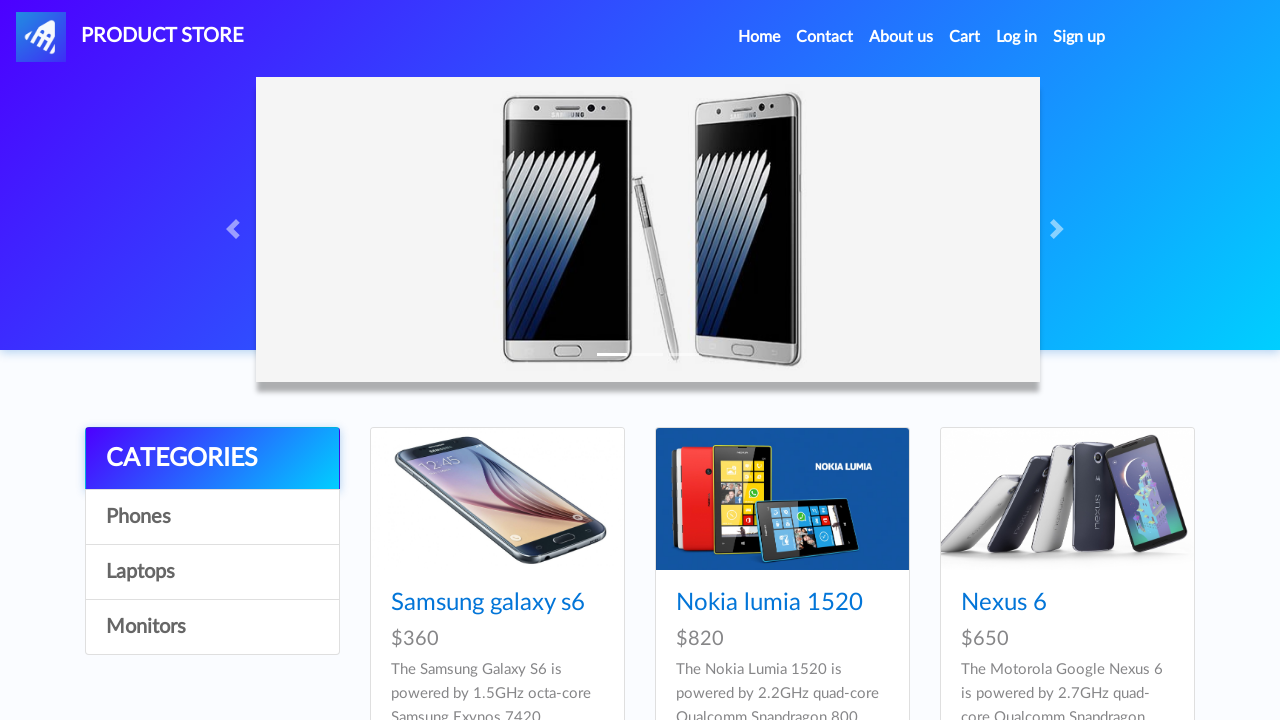

Set viewport to mobile size (375x667)
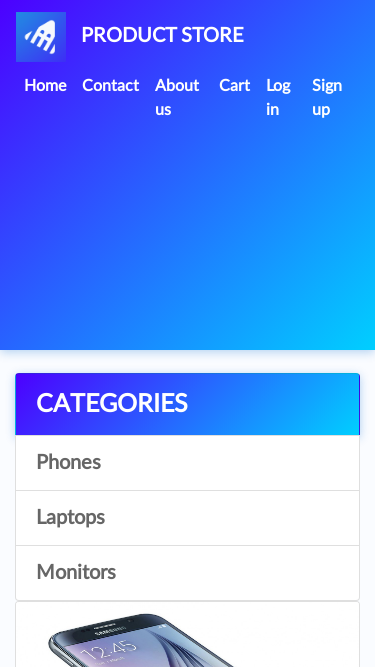

Categories title element is visible on mobile screen
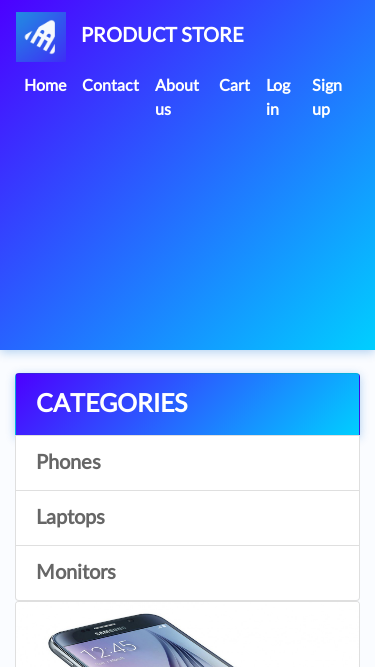

Phones category link is visible on mobile screen
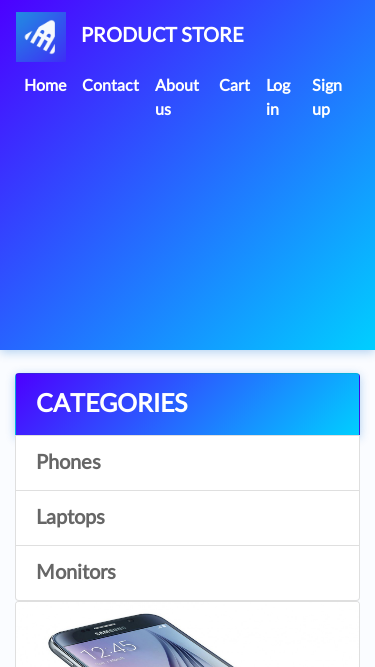

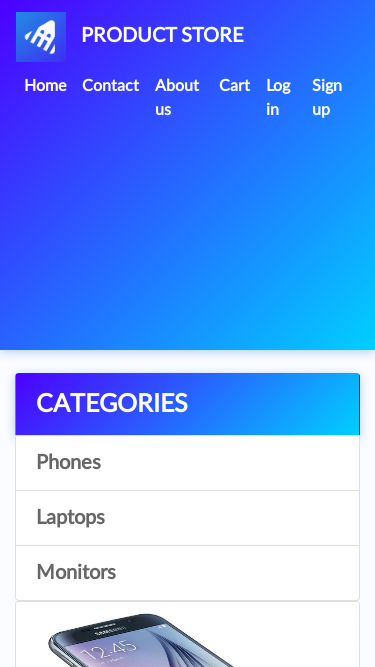